Demonstrates various Selenium locator strategies by finding elements and performing a login on the Sauce Demo site

Starting URL: https://www.saucedemo.com/

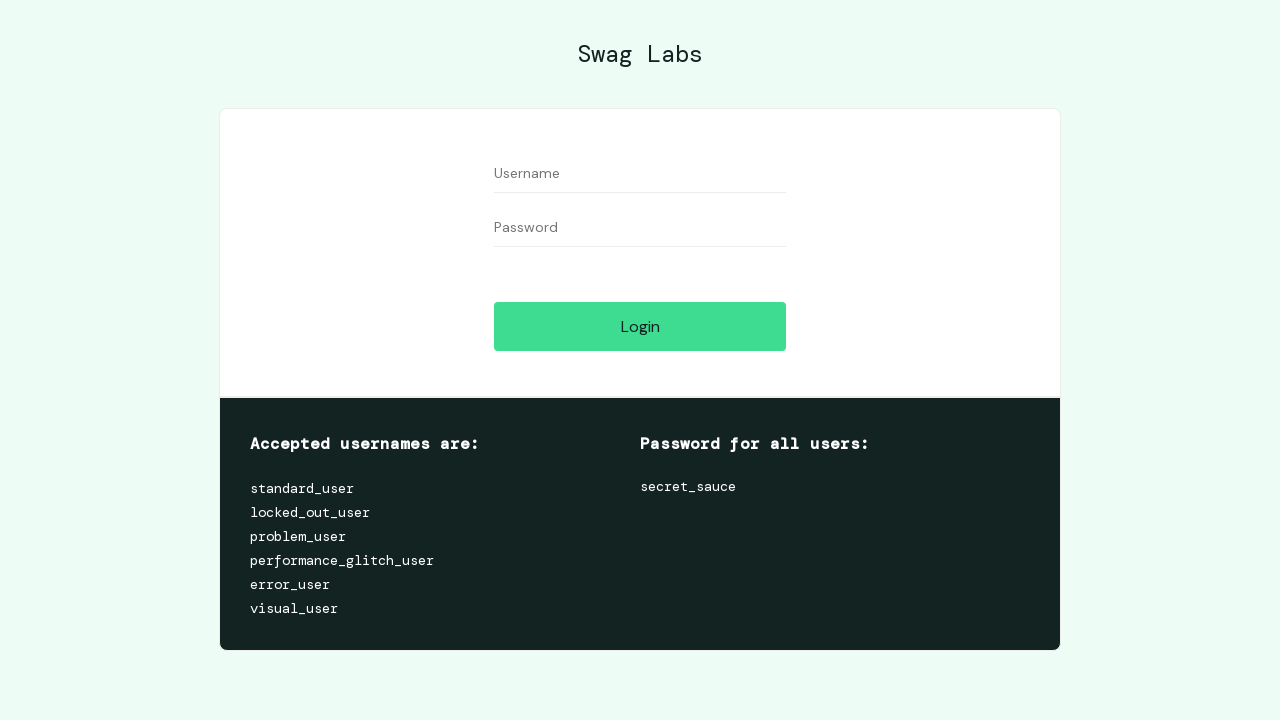

Filled username field with 'standard_user' on #user-name
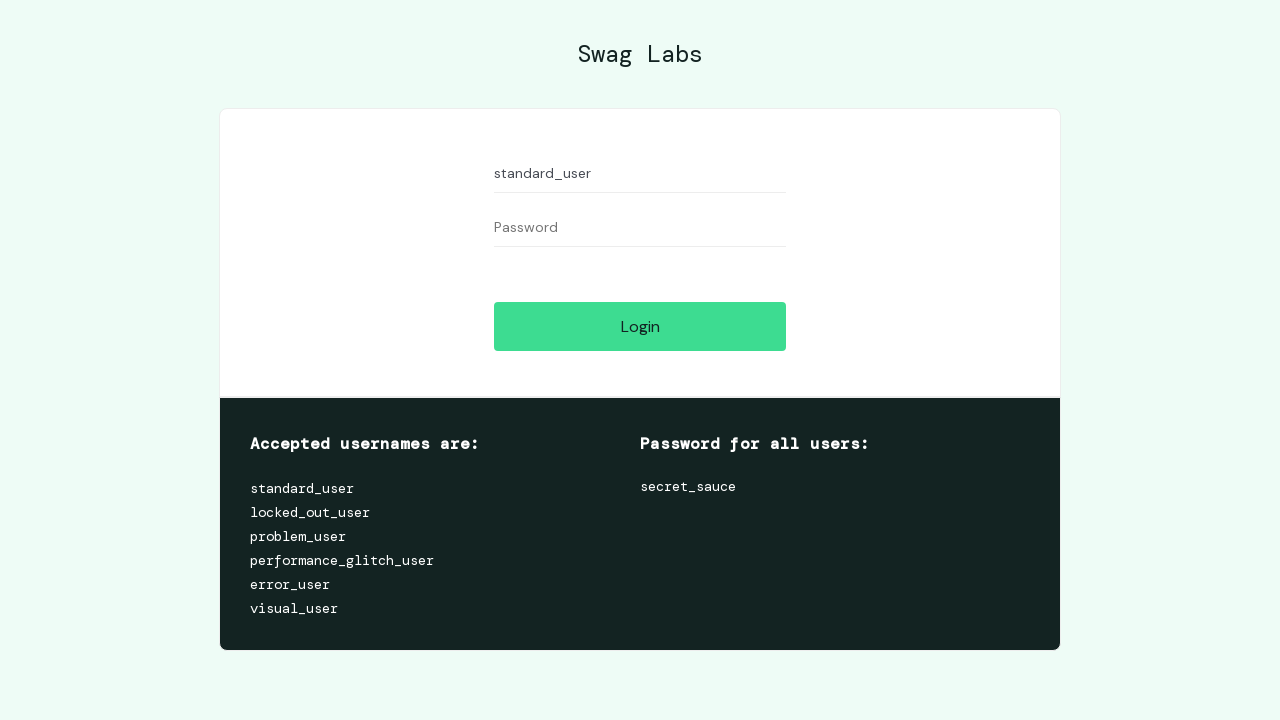

Filled password field with 'secret_sauce' on #password
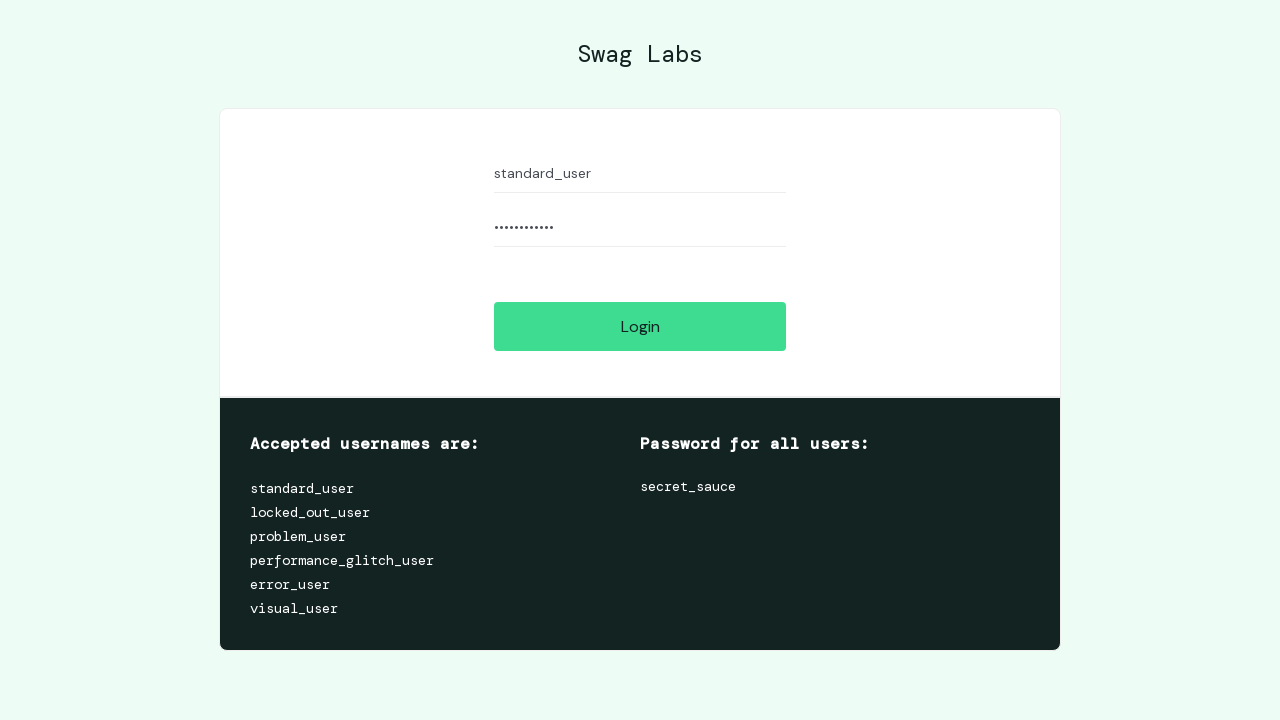

Clicked login button at (640, 326) on #login-button
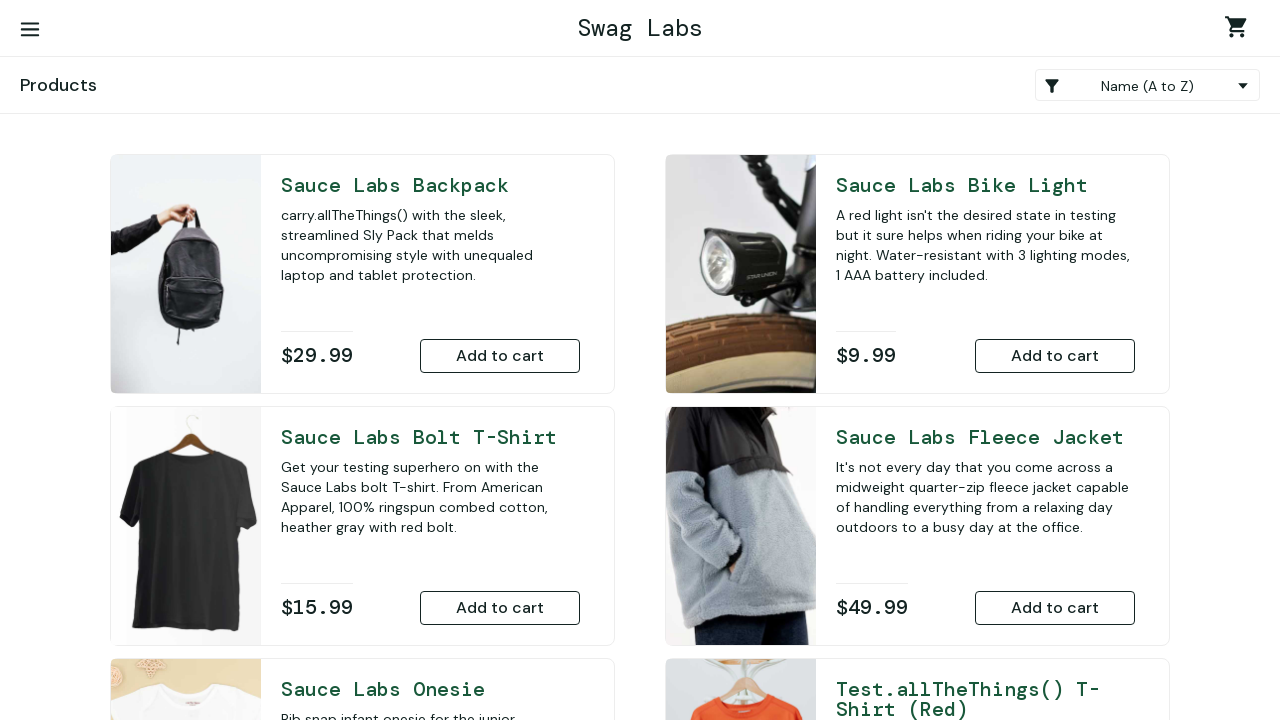

Products page loaded successfully, verified 'Sauce Labs Backpack' product is visible
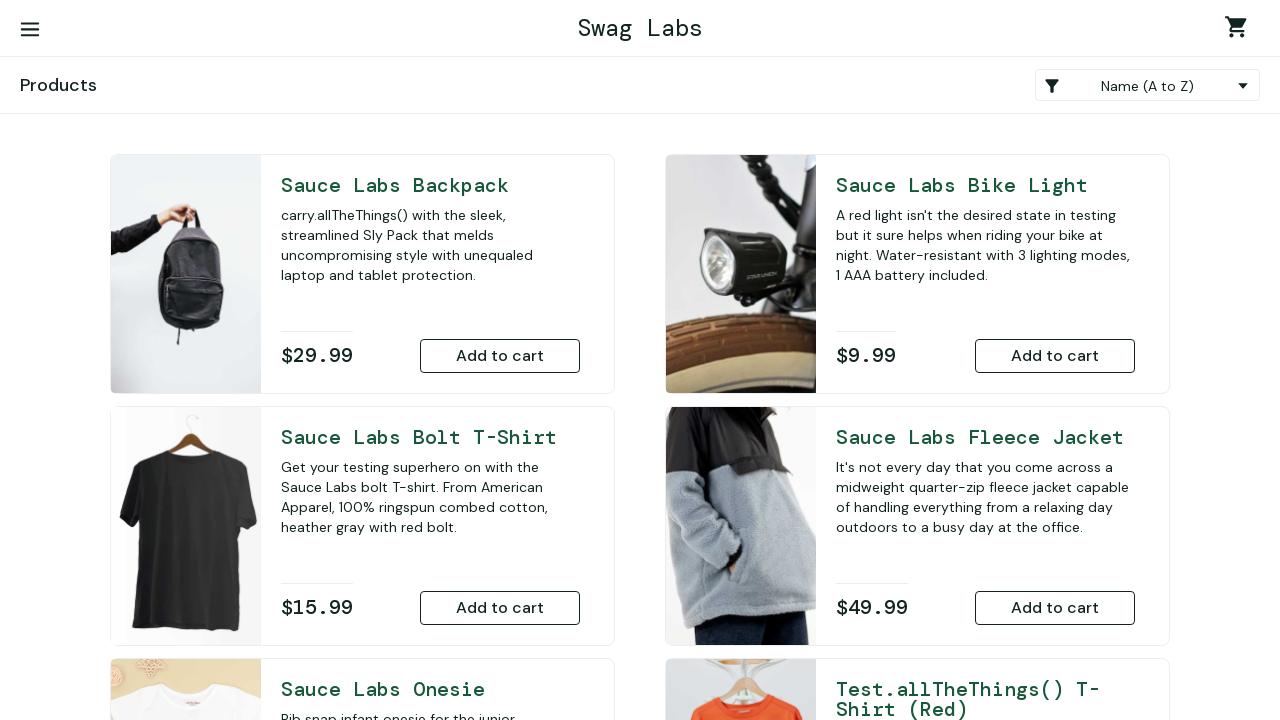

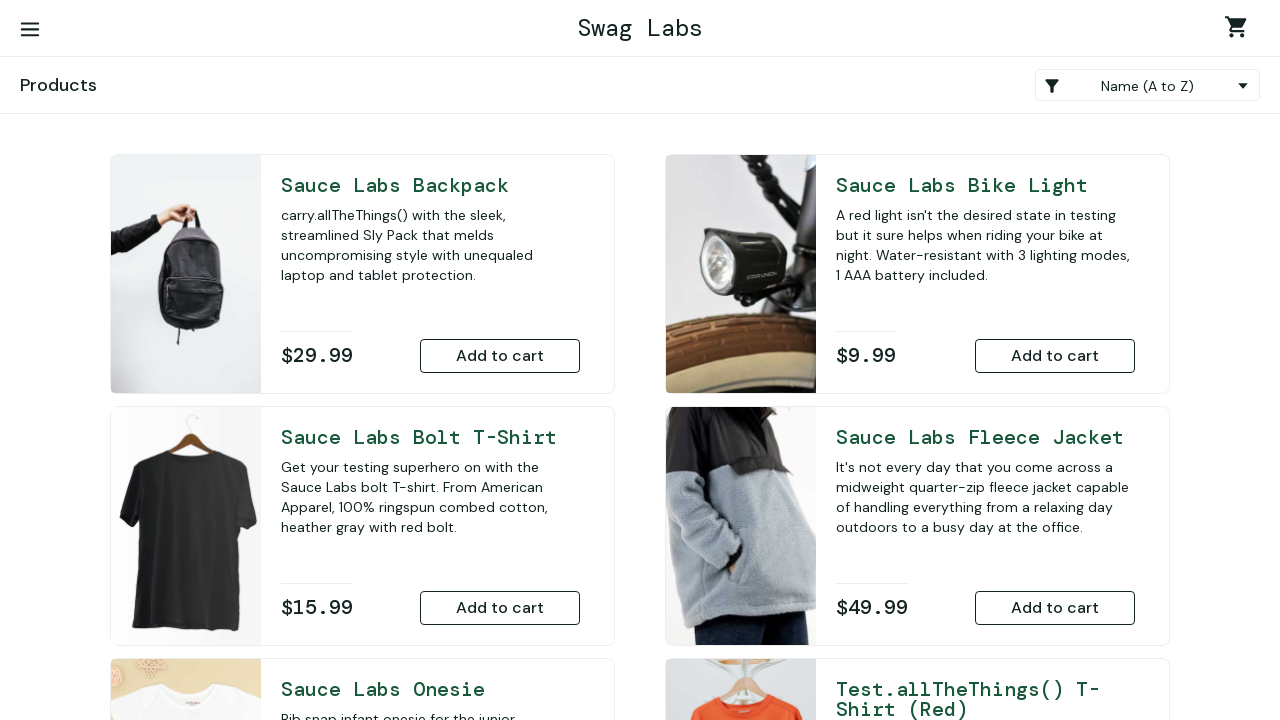